Tests dropdown select functionality by selecting options using different methods: by visible text, by index, and by value from a single-select dropdown.

Starting URL: https://v1.training-support.net/selenium/selects

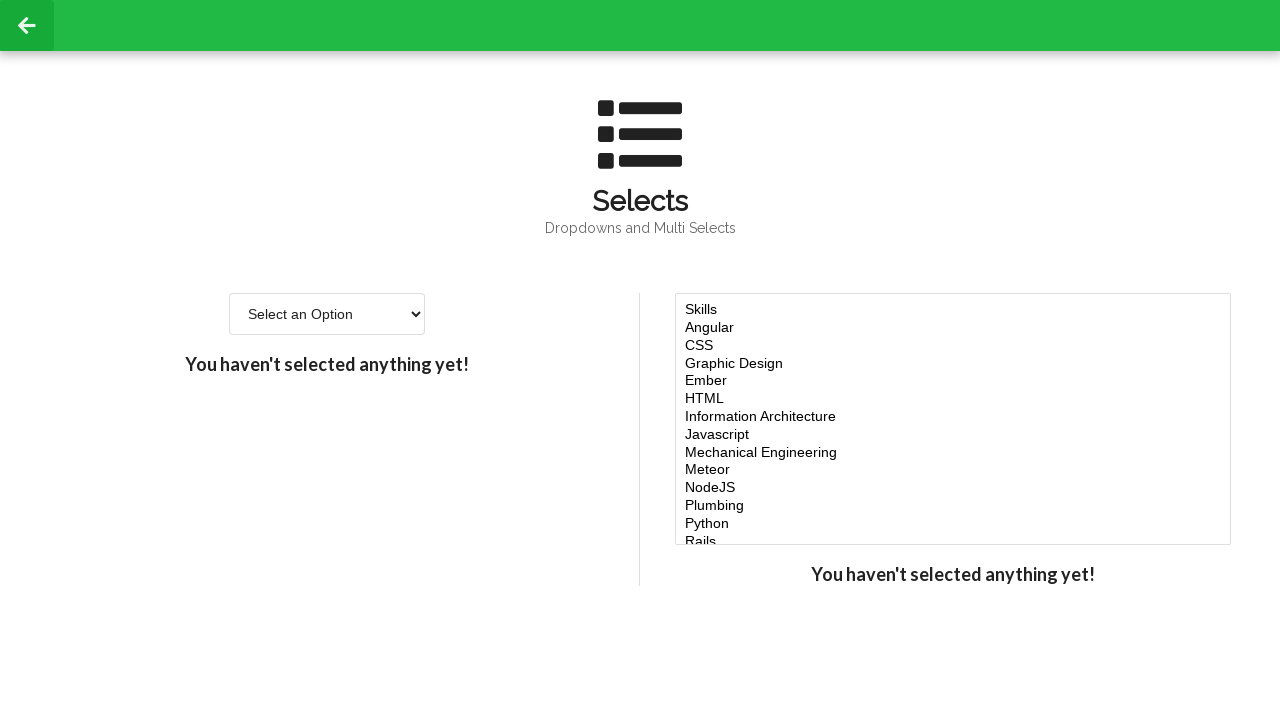

Selected 'Option 2' by visible text from dropdown on #single-select
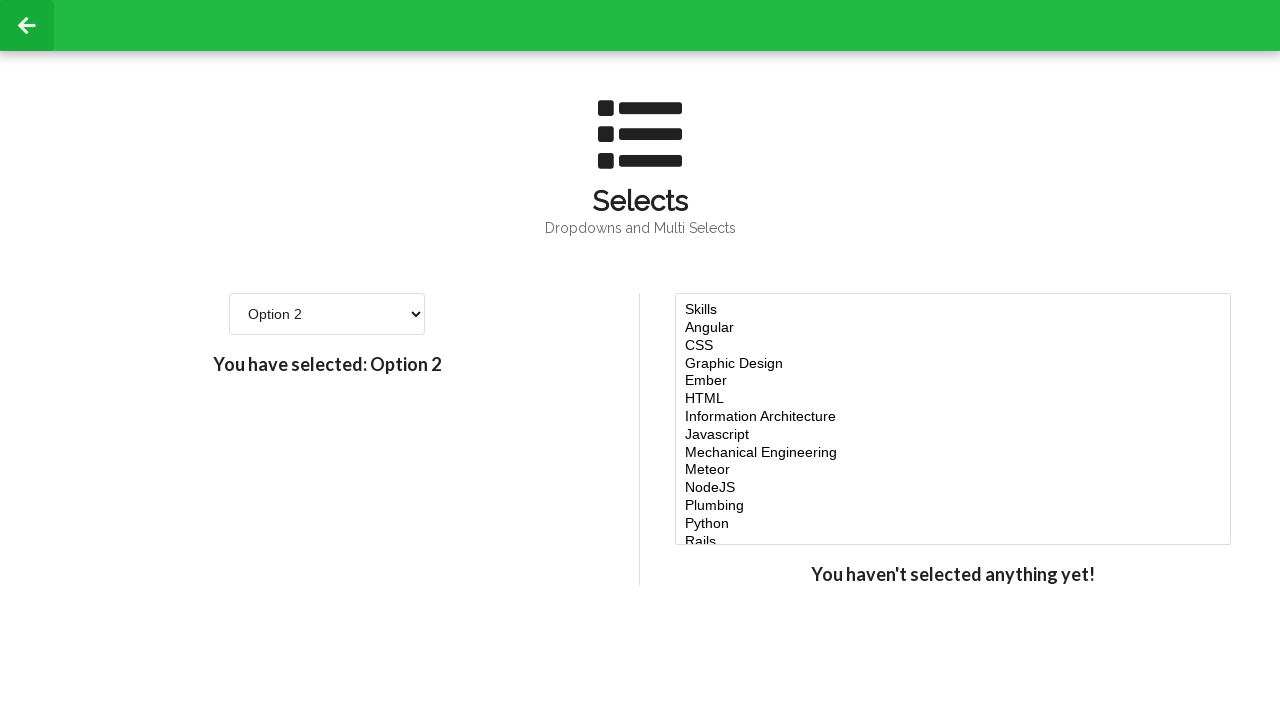

Selected 4th option (index 3) from dropdown on #single-select
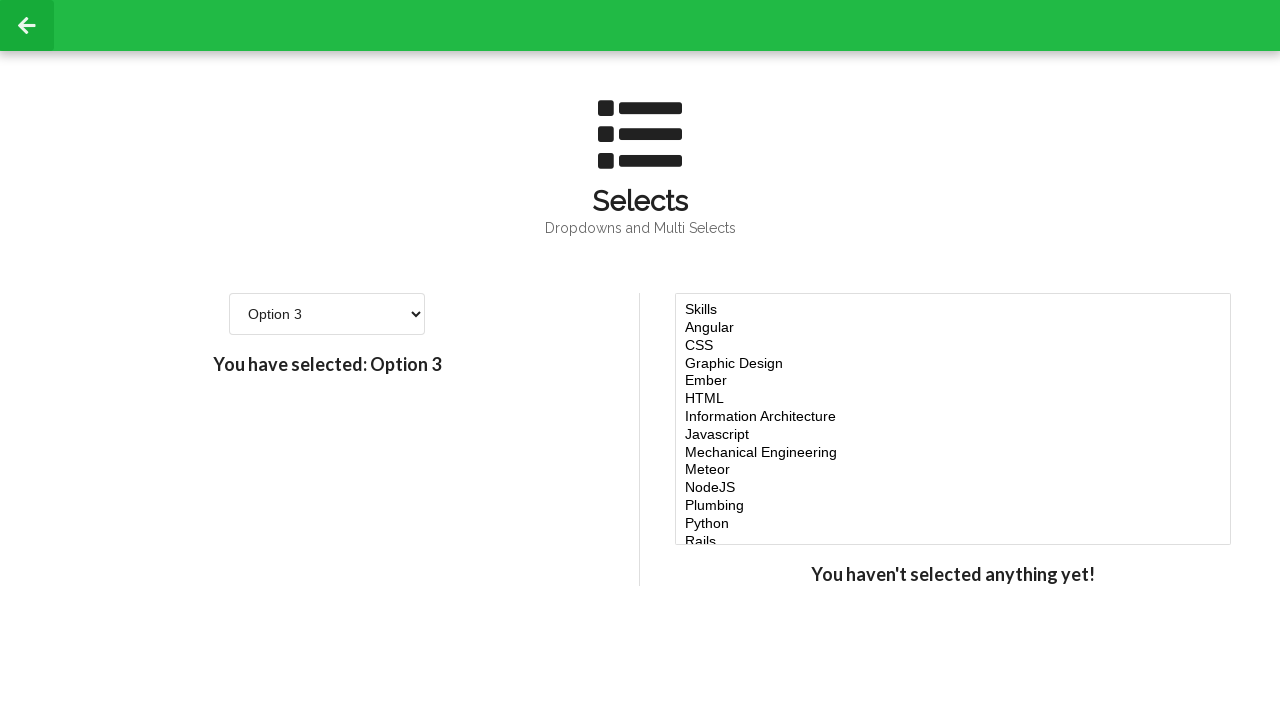

Selected option with value '4' from dropdown on #single-select
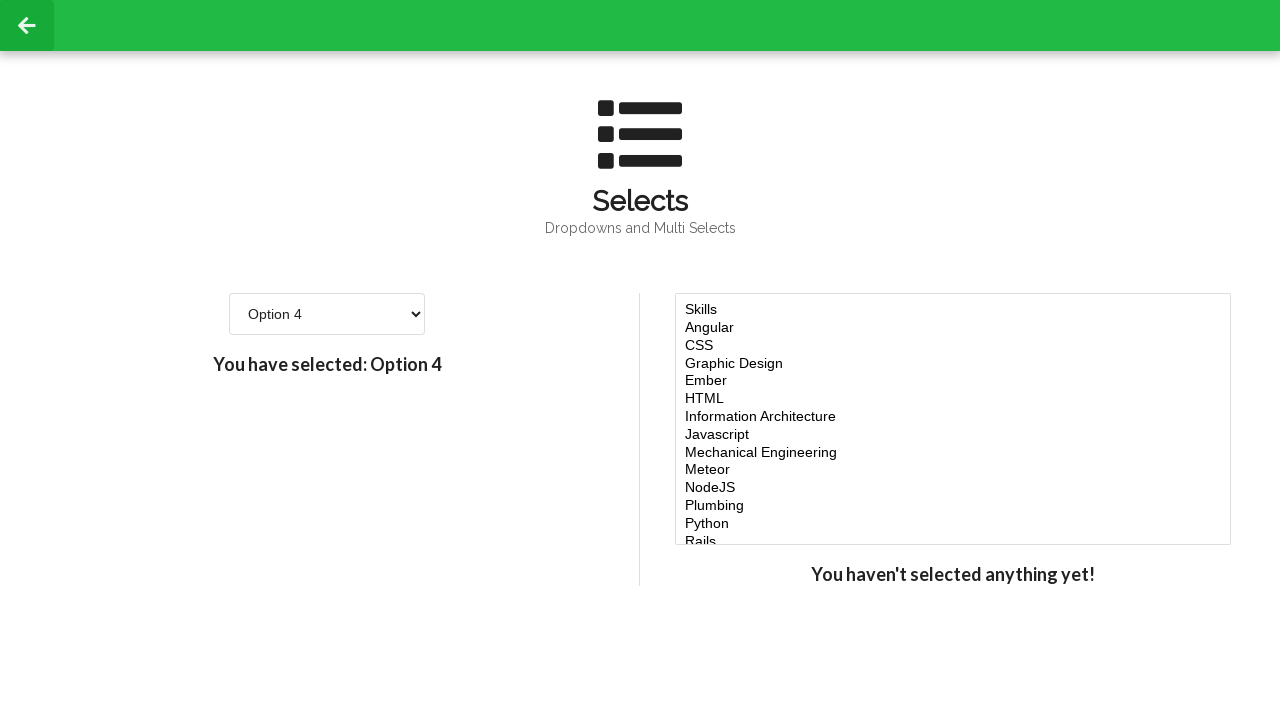

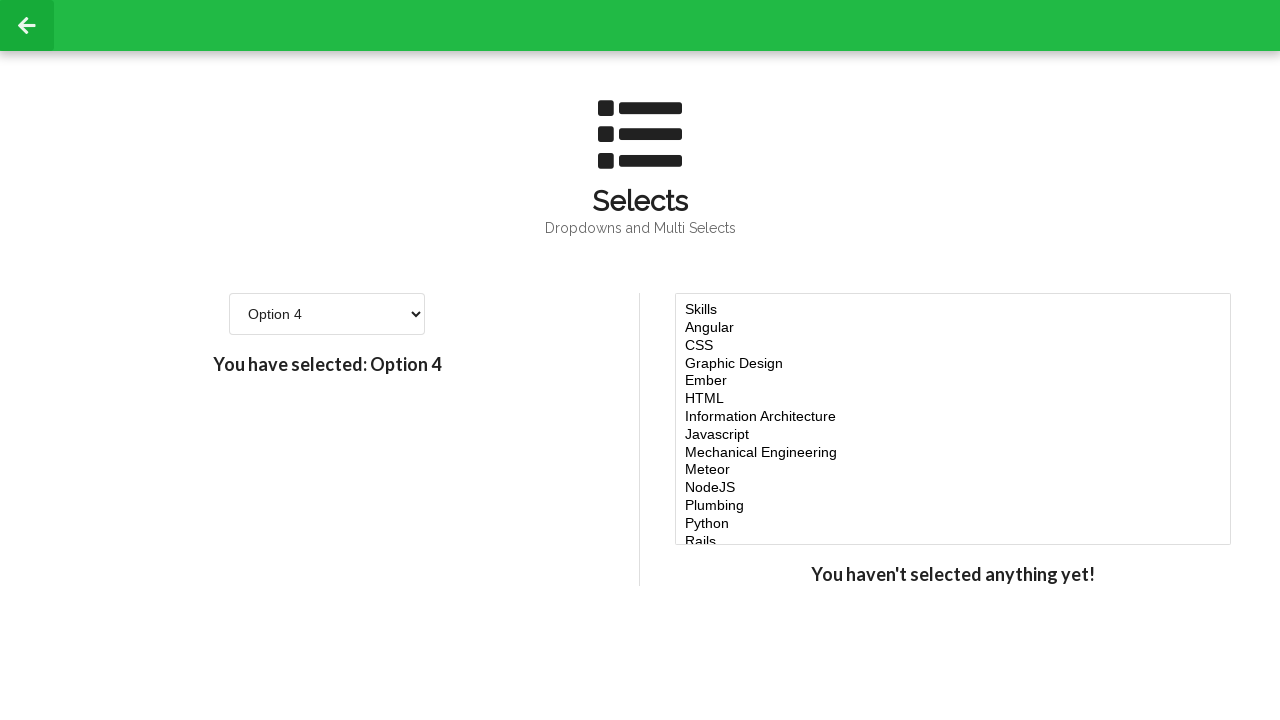